Navigates to the OddsPortal soccer League Two standings page and waits for it to load

Starting URL: https://www.oddsportal.com/soccer/england/league-two/standings/

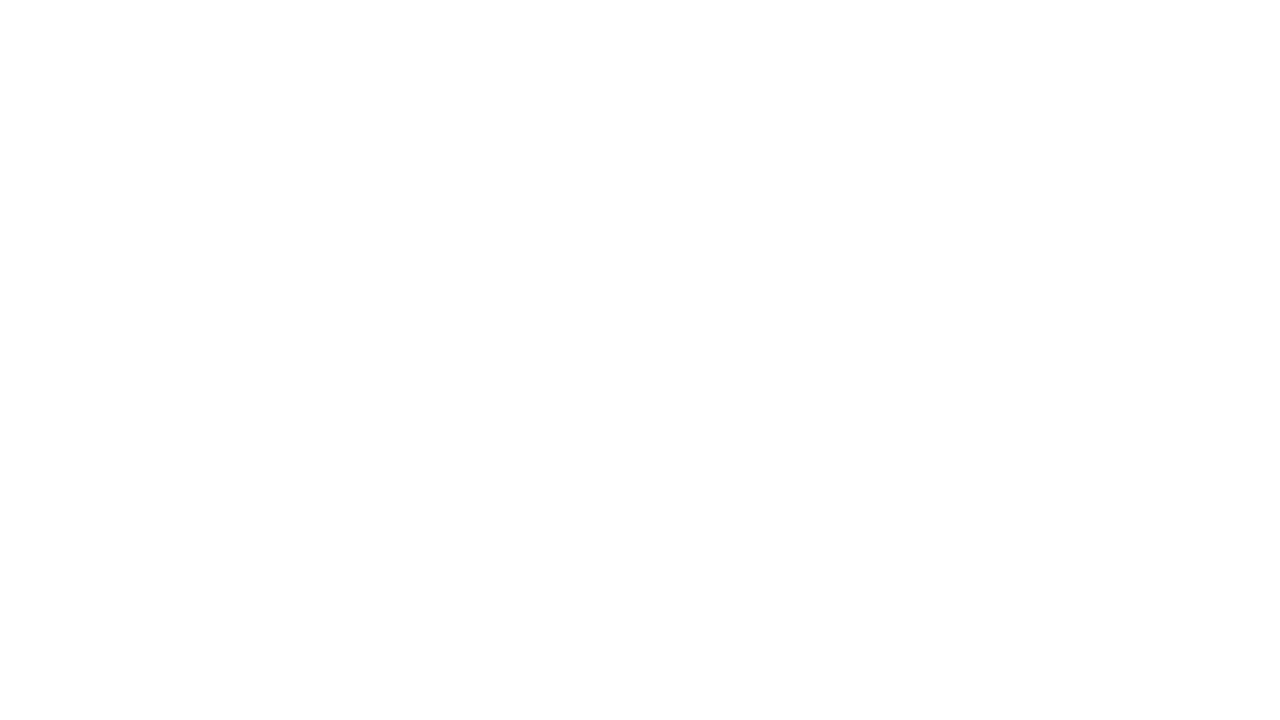

Navigated to OddsPortal League Two standings page
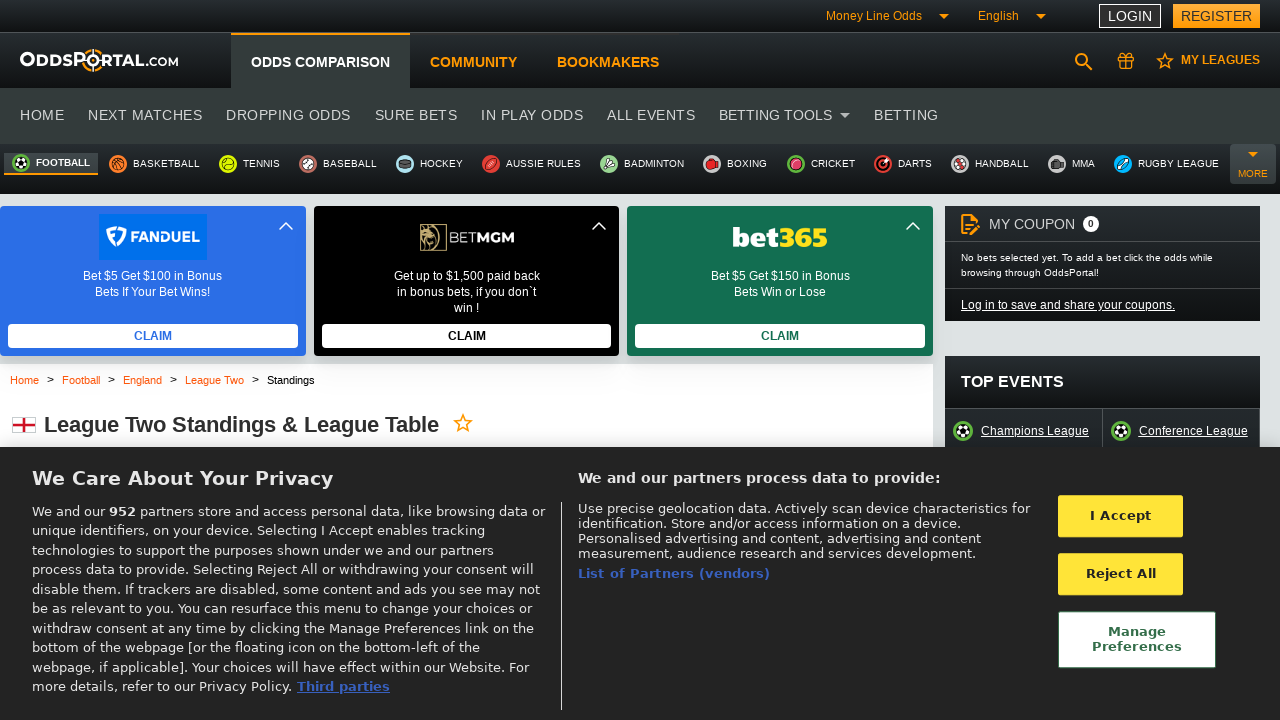

Standings table loaded successfully
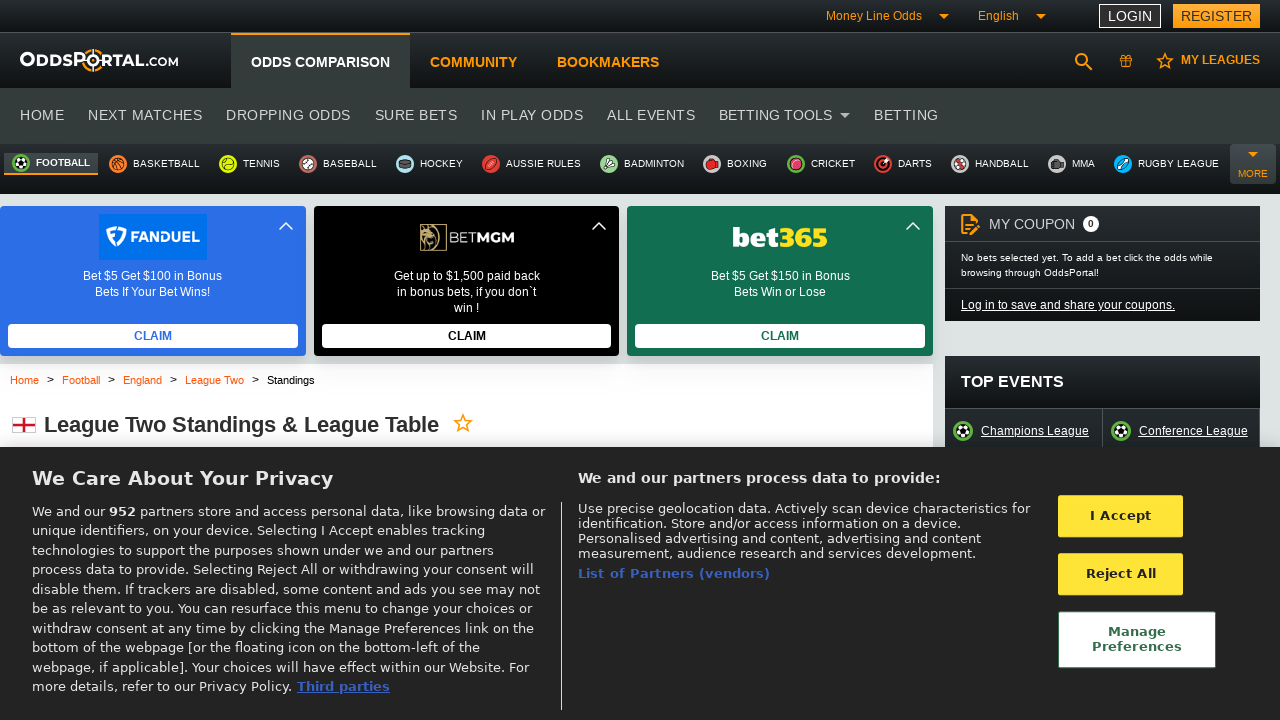

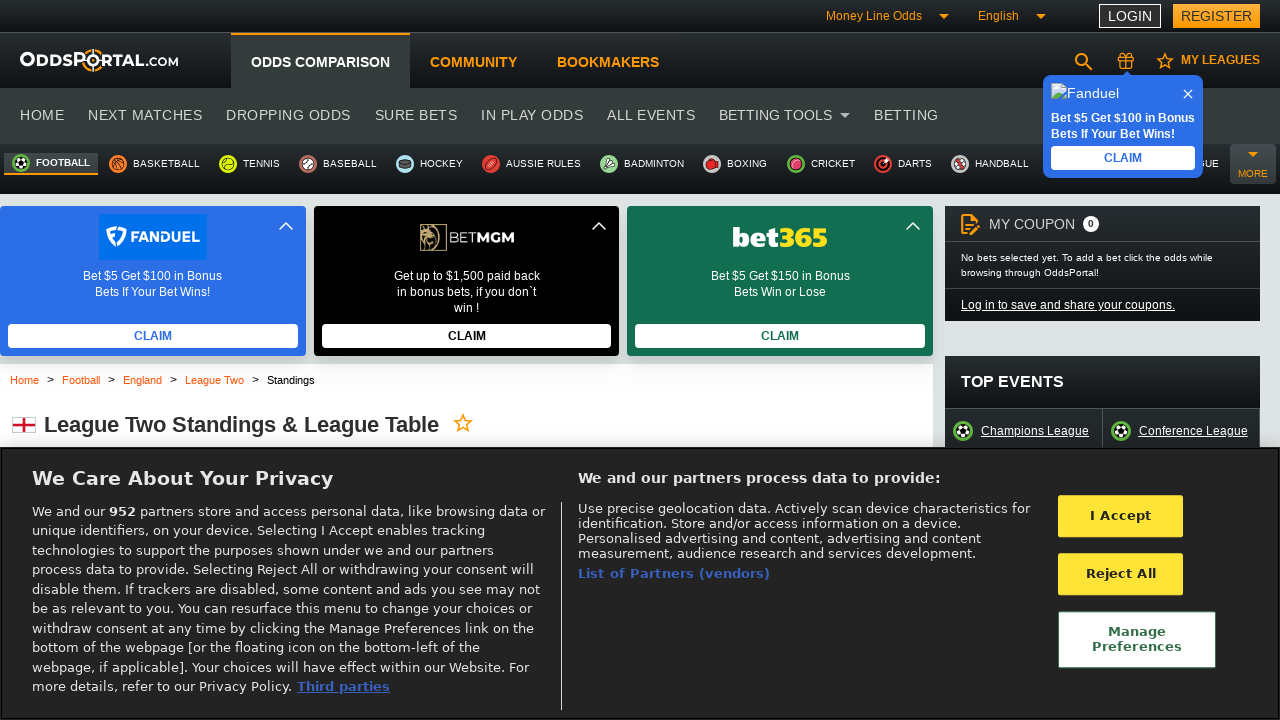